Clicks on the home button link and verifies the reservation form page elements are displayed.

Starting URL: http://example.selenium.jp/reserveApp_Renewal/index.html

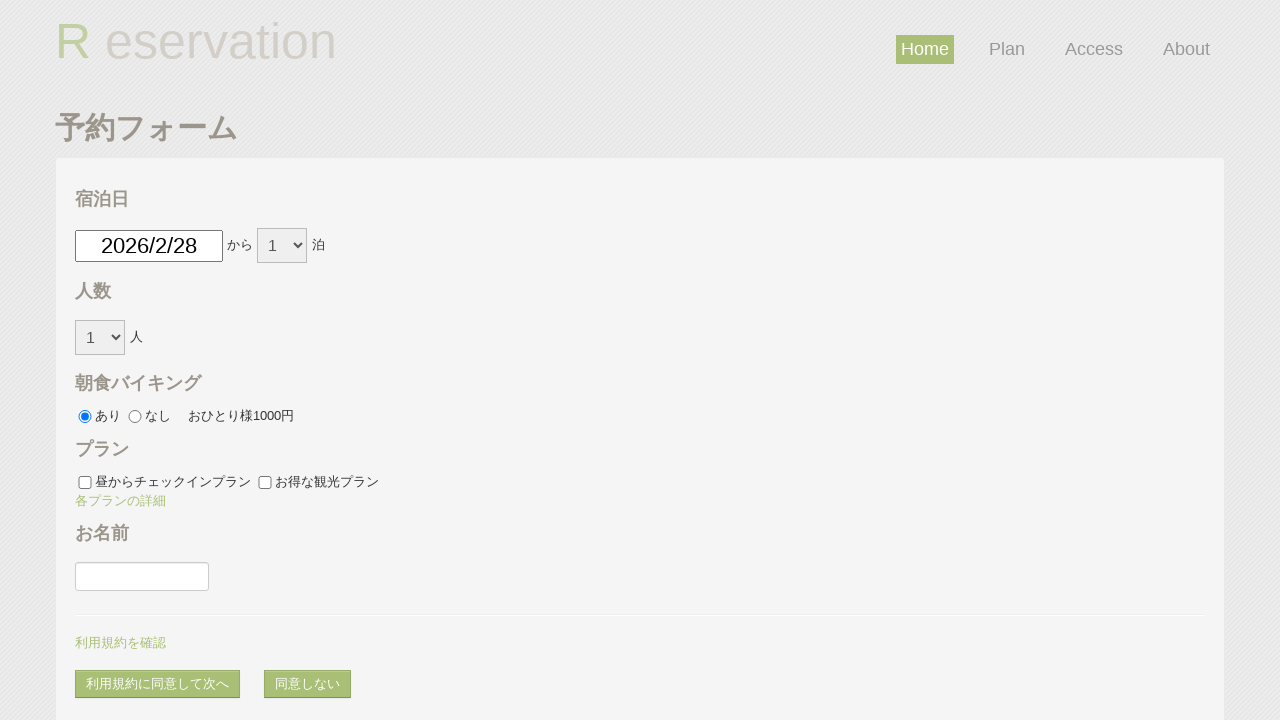

Clicked on home button link at (196, 39) on [href='index.html']
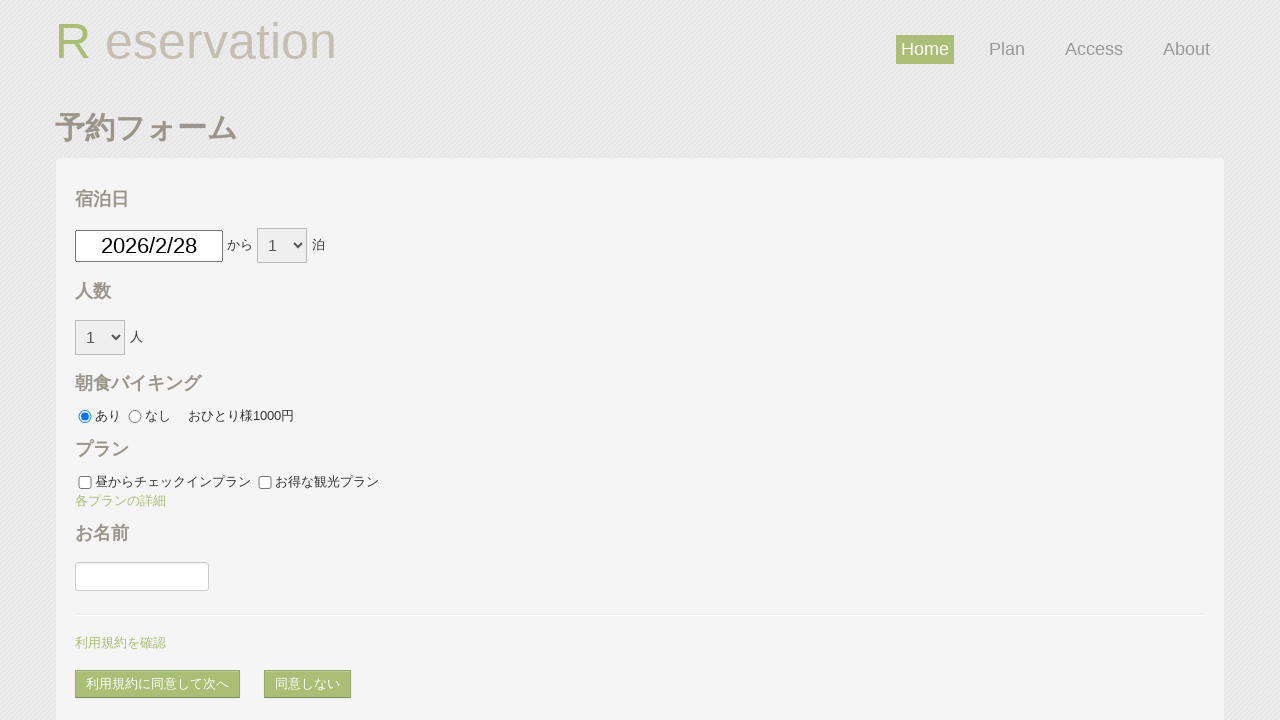

Date picker field is displayed
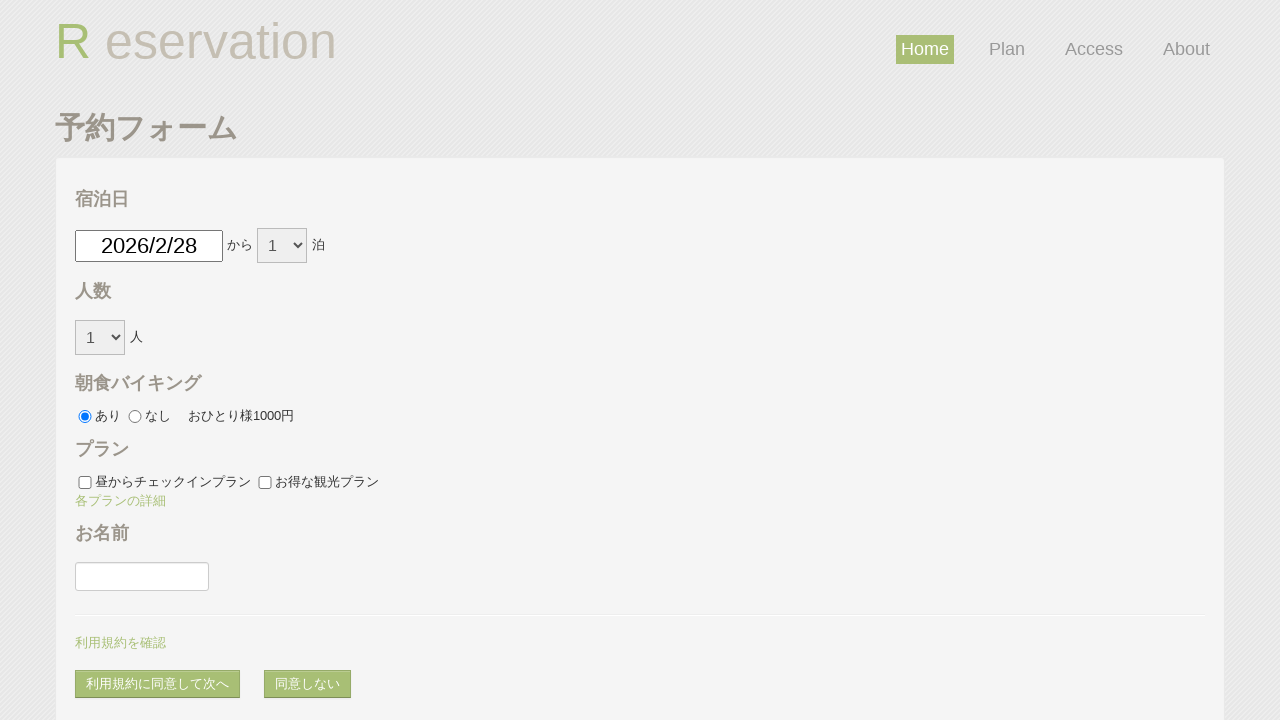

Reservation term field is displayed
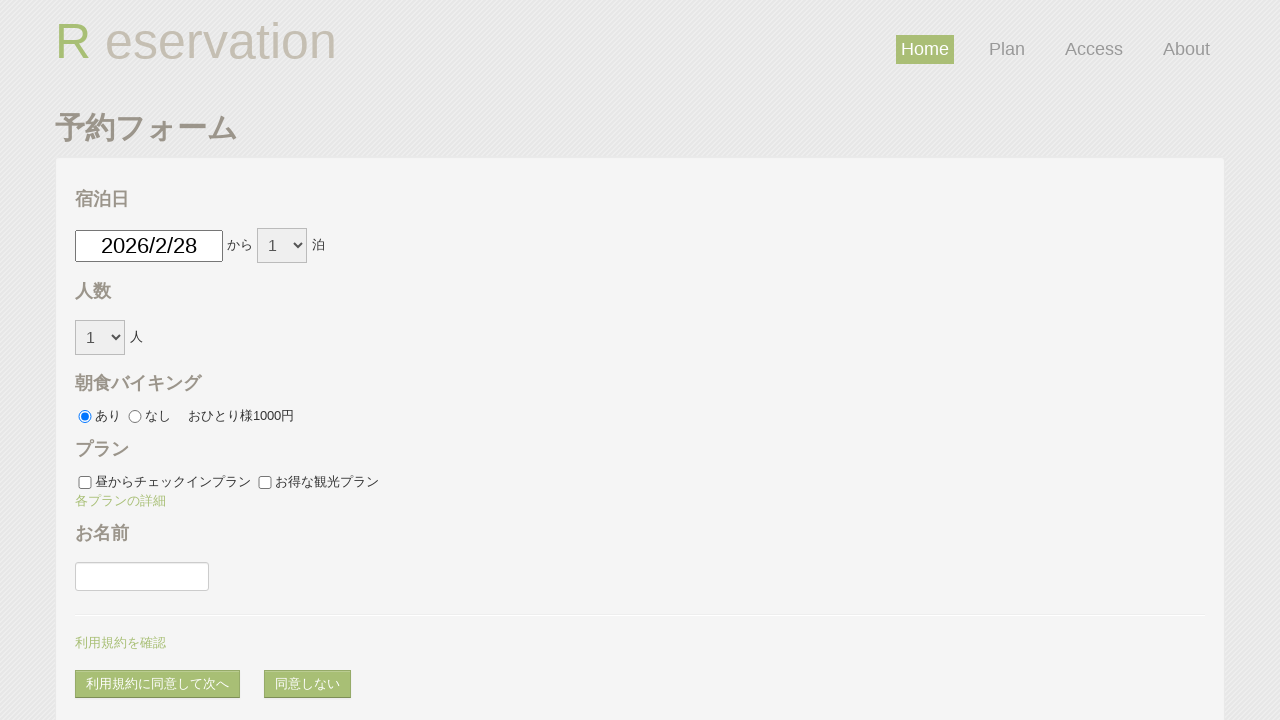

Headcount field is displayed
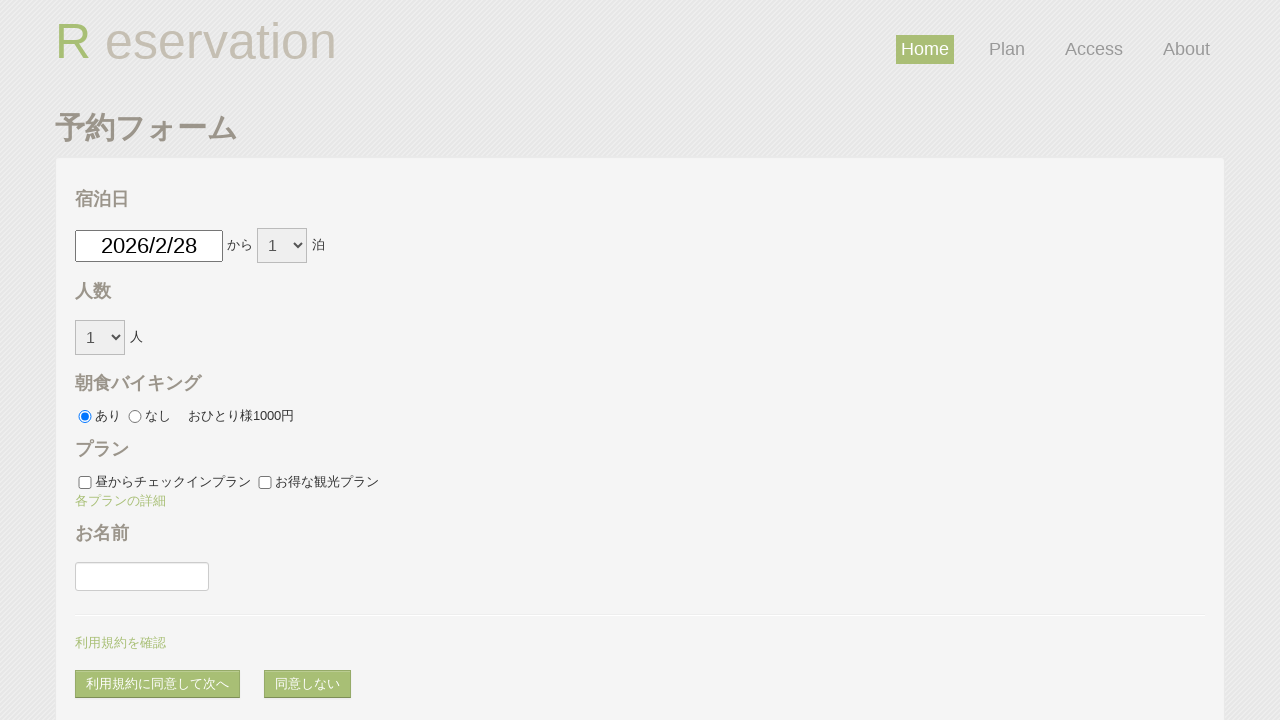

Breakfast on option is displayed
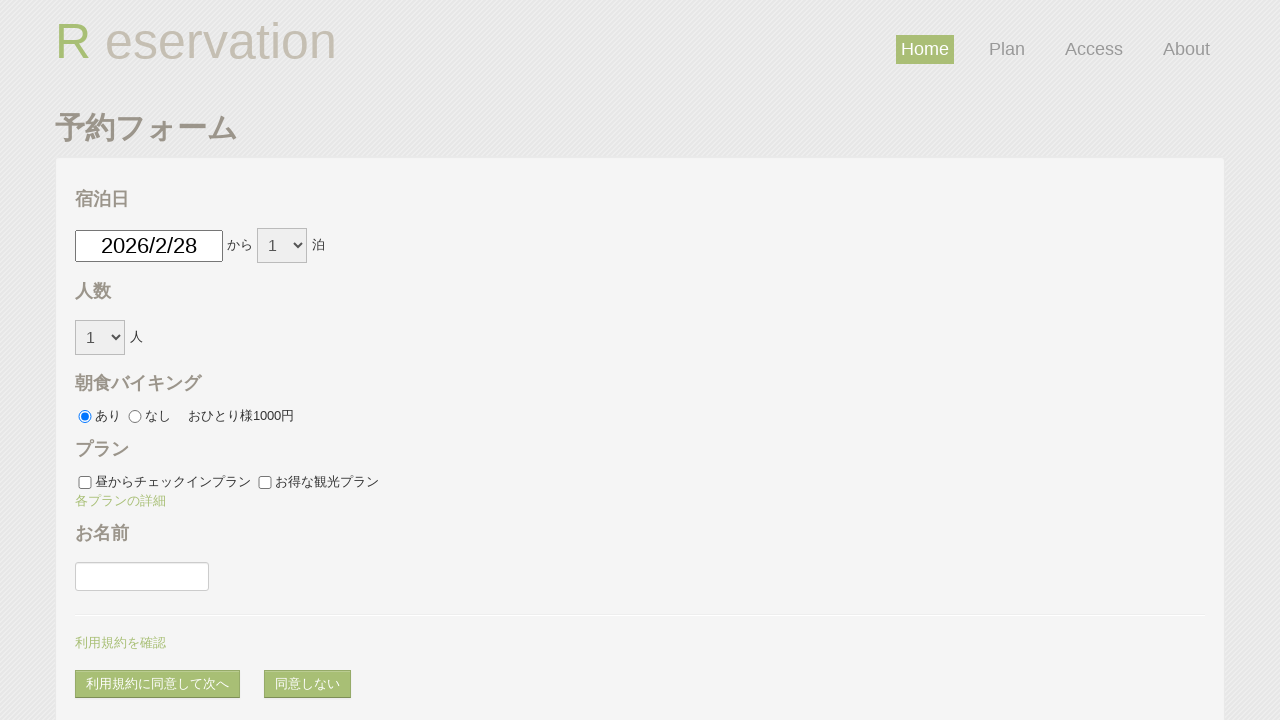

Breakfast off option is displayed
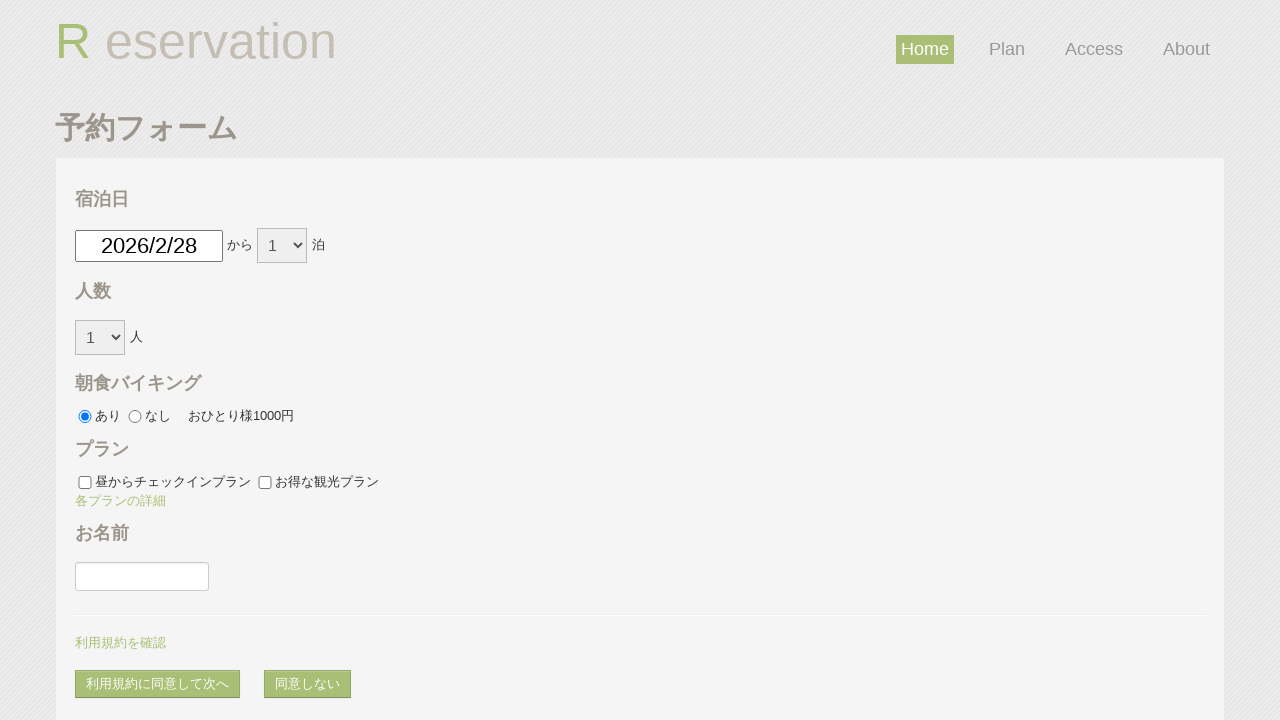

Plan A option is displayed
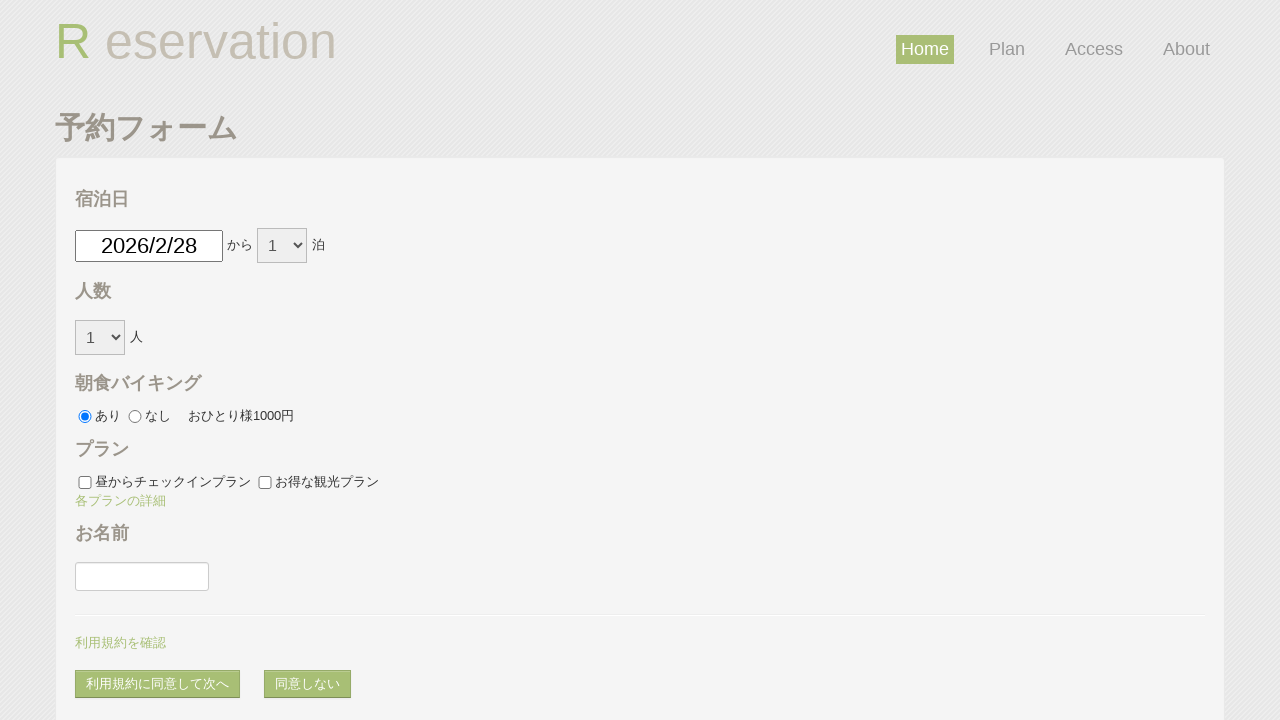

Plan B option is displayed
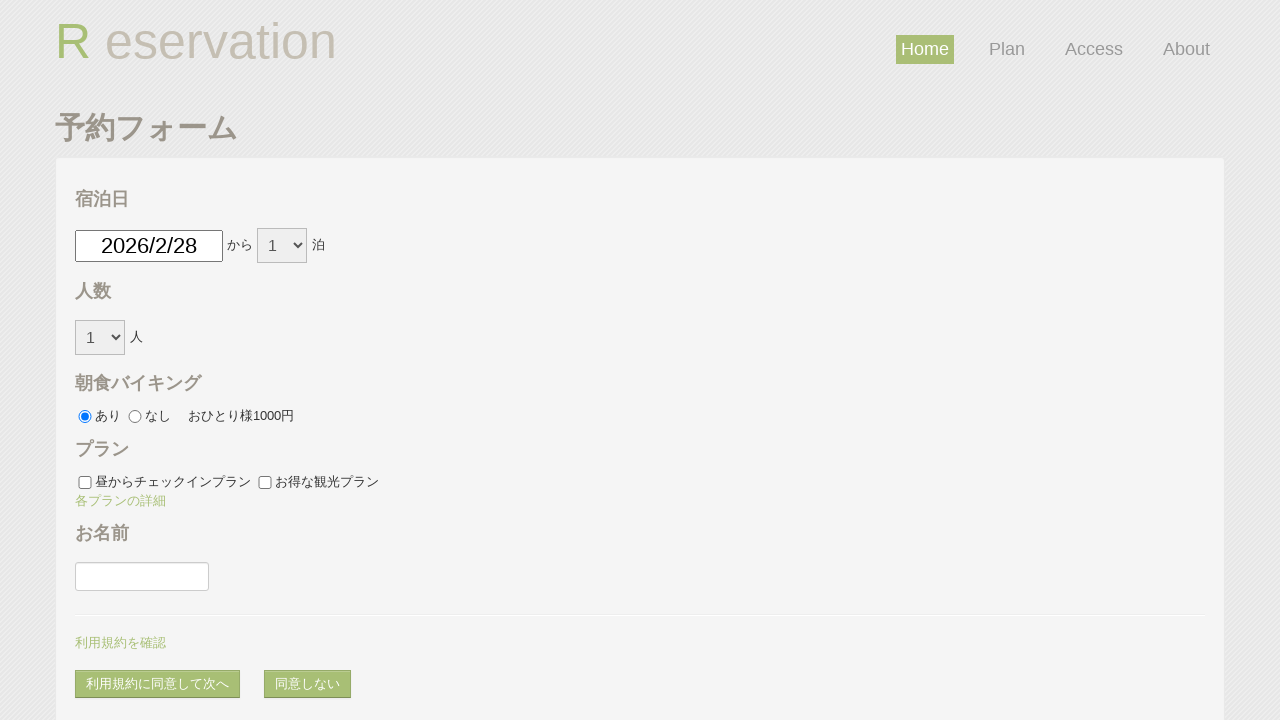

Guest name field is displayed
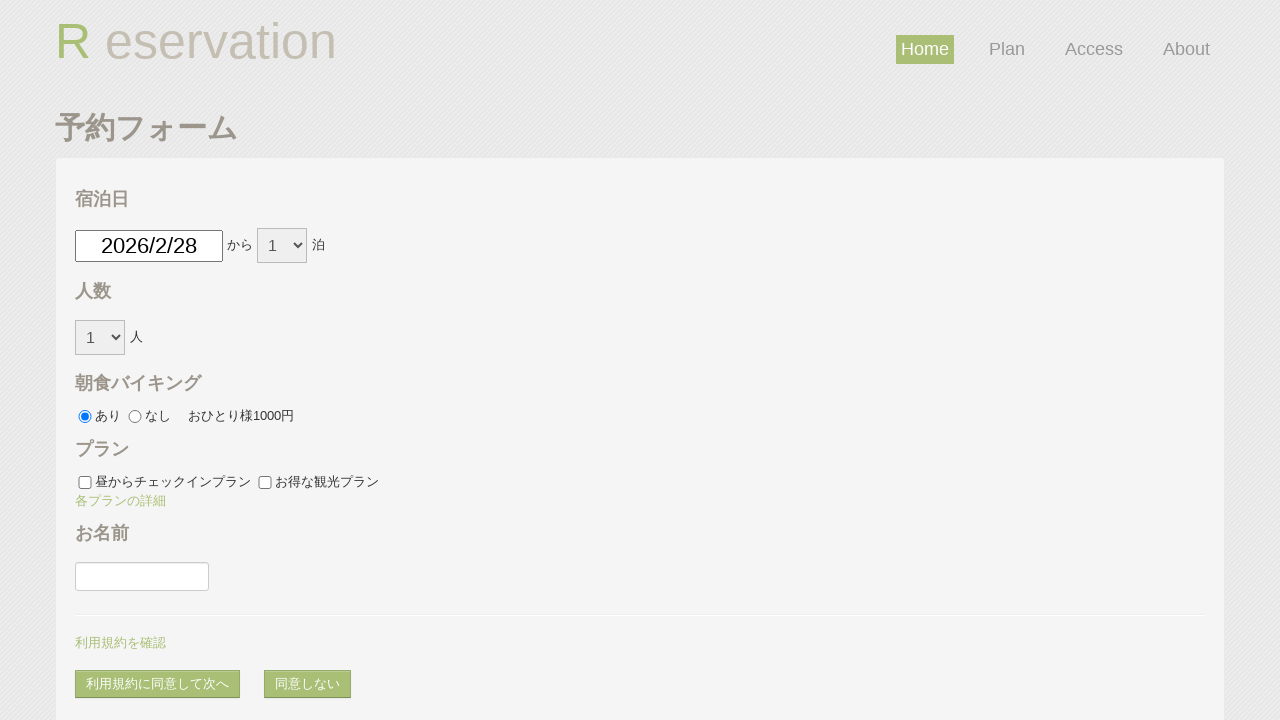

Agree and go to next button is displayed
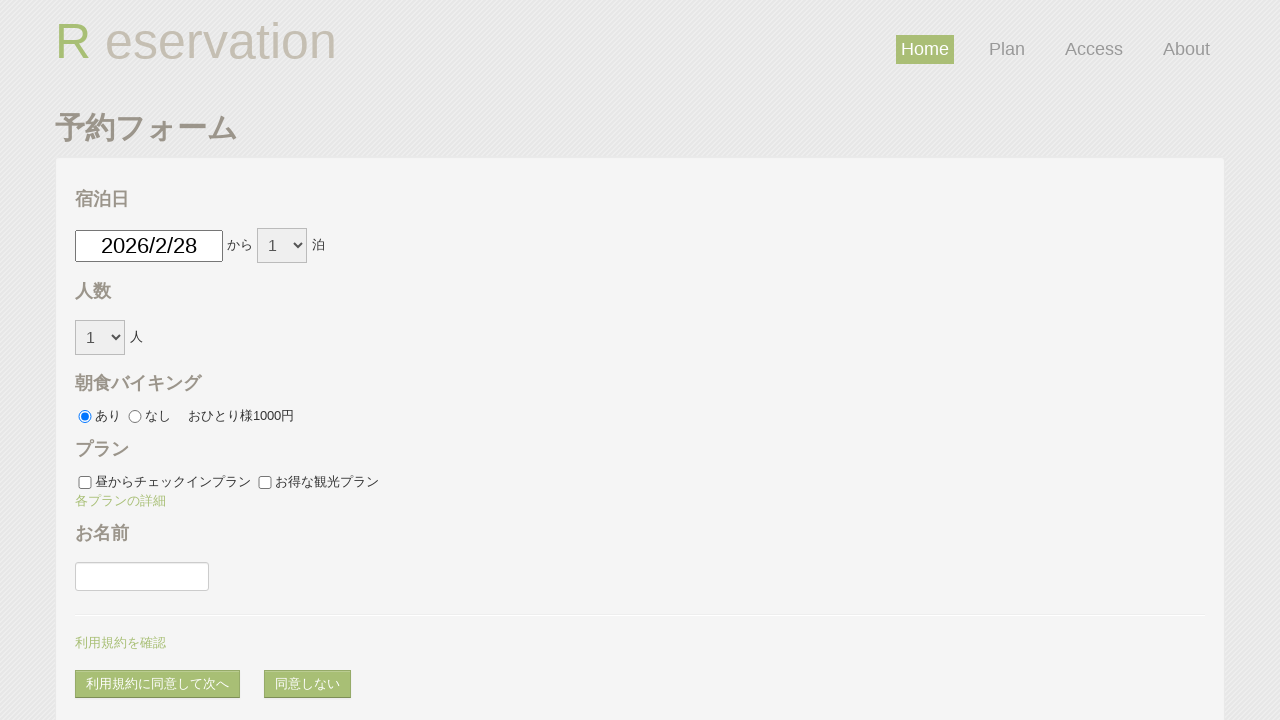

Disagree button is displayed
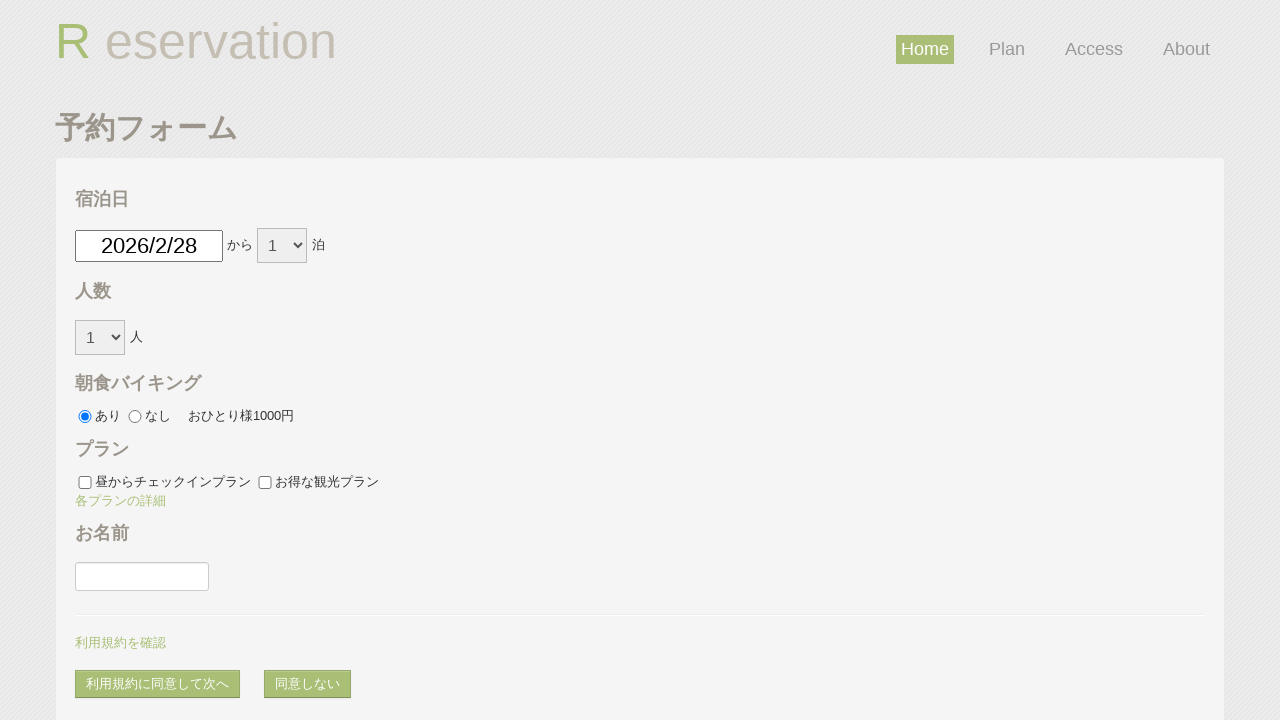

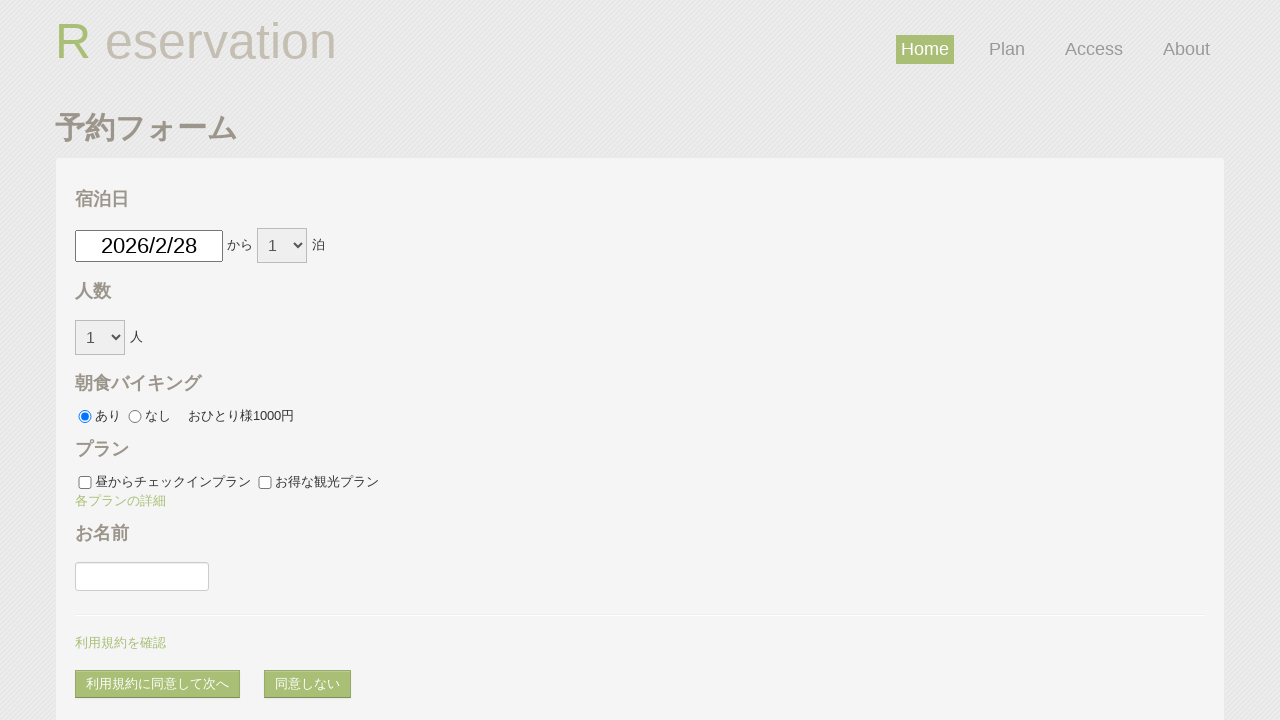